Tests different types of mouse clicks including left click, right click, and double click on dropdown elements

Starting URL: https://bonigarcia.dev/selenium-webdriver-java/dropdown-menu.html

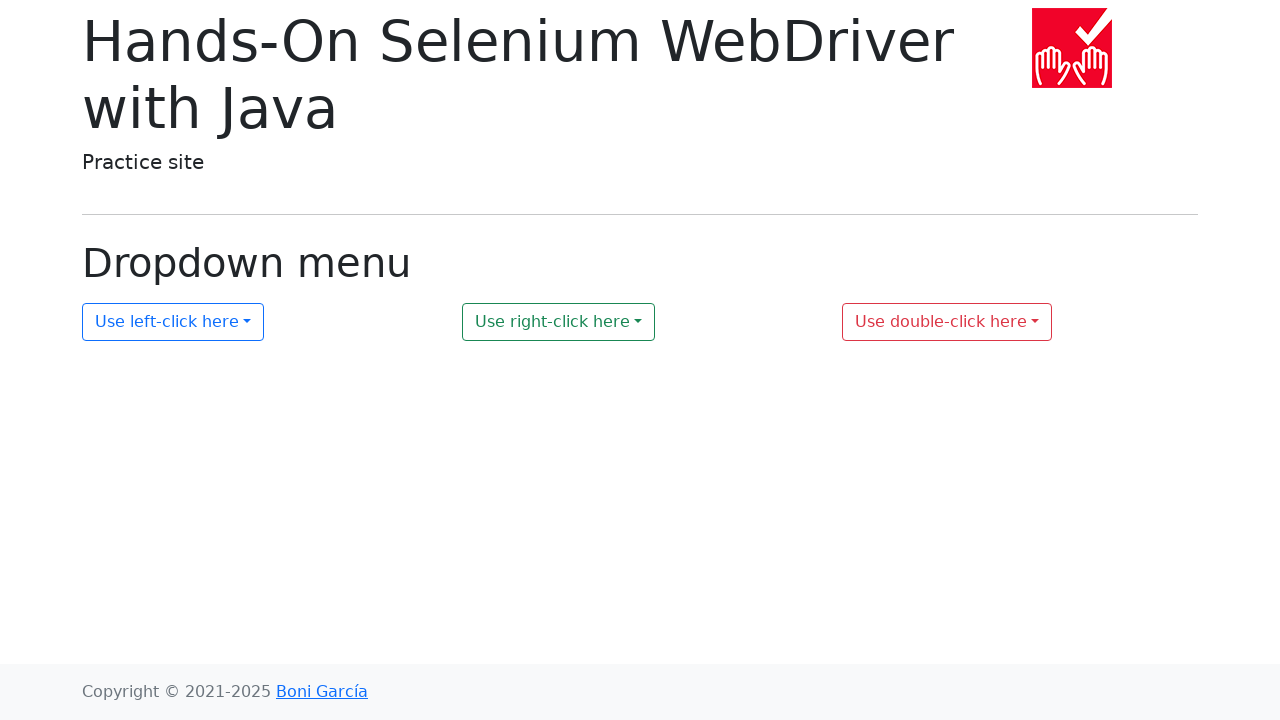

Left clicked on first dropdown element at (173, 322) on #my-dropdown-1
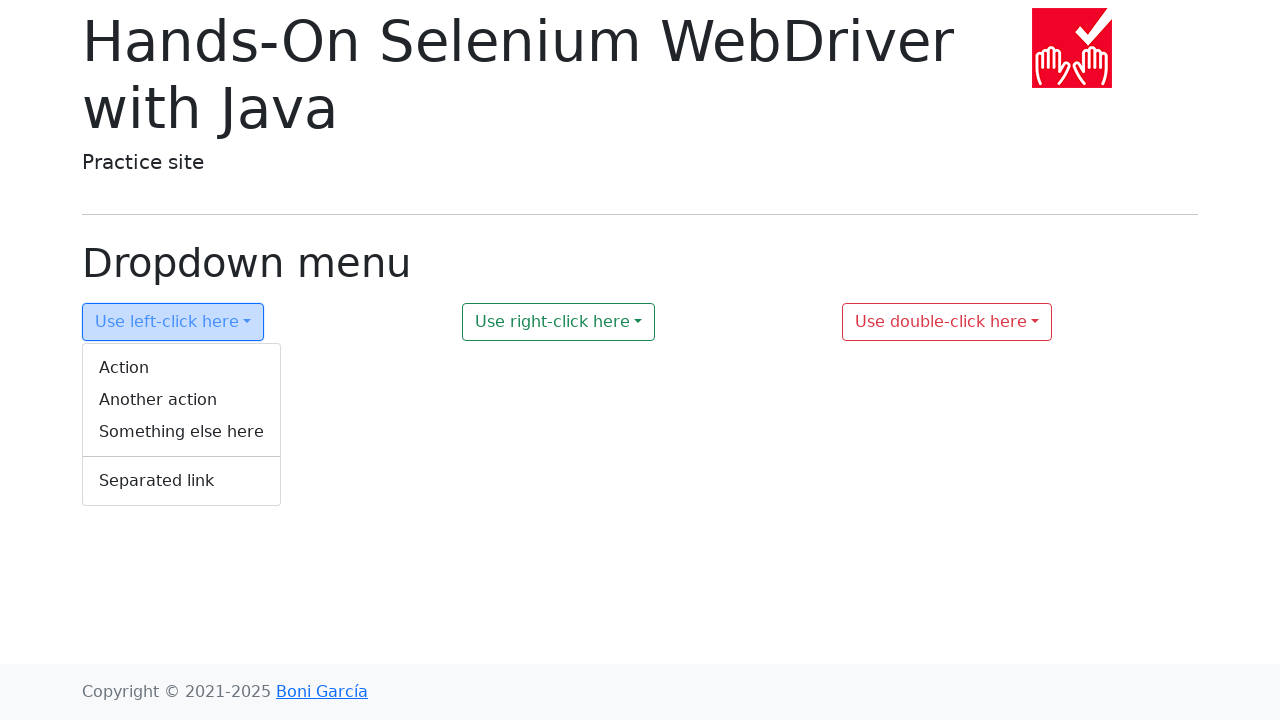

Right clicked on second dropdown element at (559, 322) on #my-dropdown-2
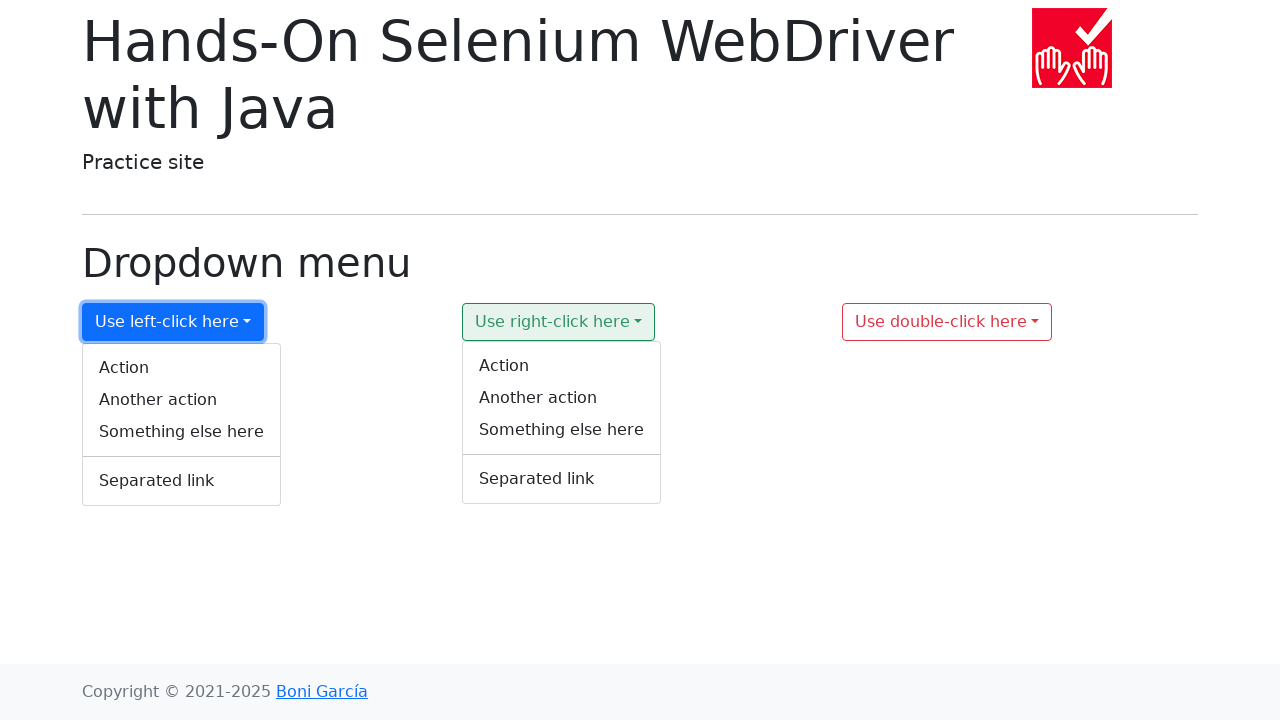

Double clicked on third dropdown element at (947, 322) on #my-dropdown-3
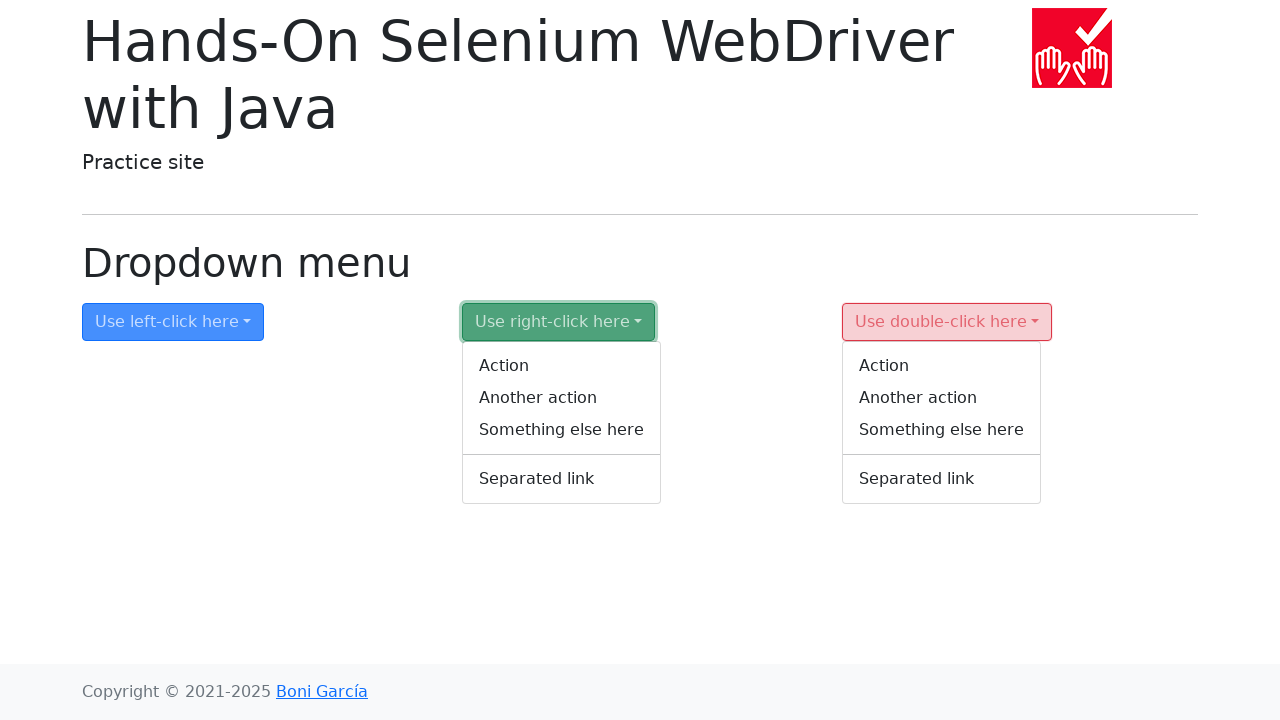

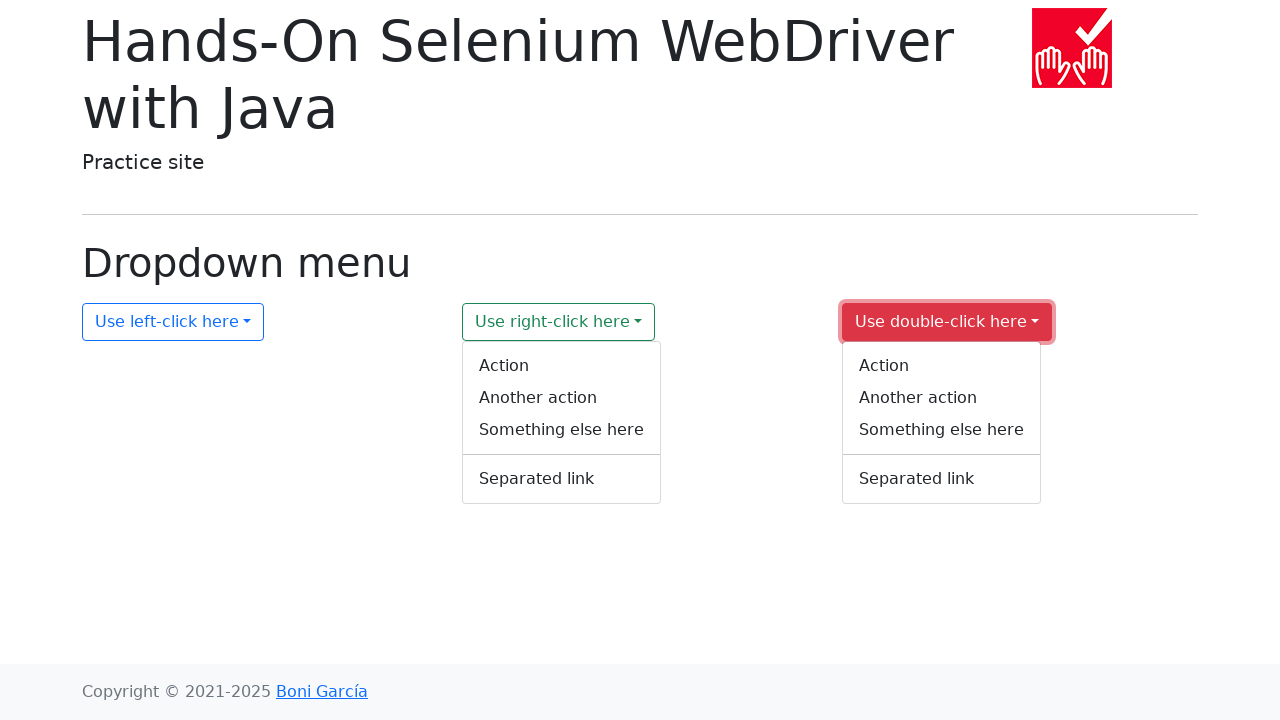